Tests JavaScript alert handling by interacting with three types of alerts: accepting a simple alert, dismissing a confirm alert, and entering text into a prompt alert before accepting it.

Starting URL: https://the-internet.herokuapp.com/javascript_alerts

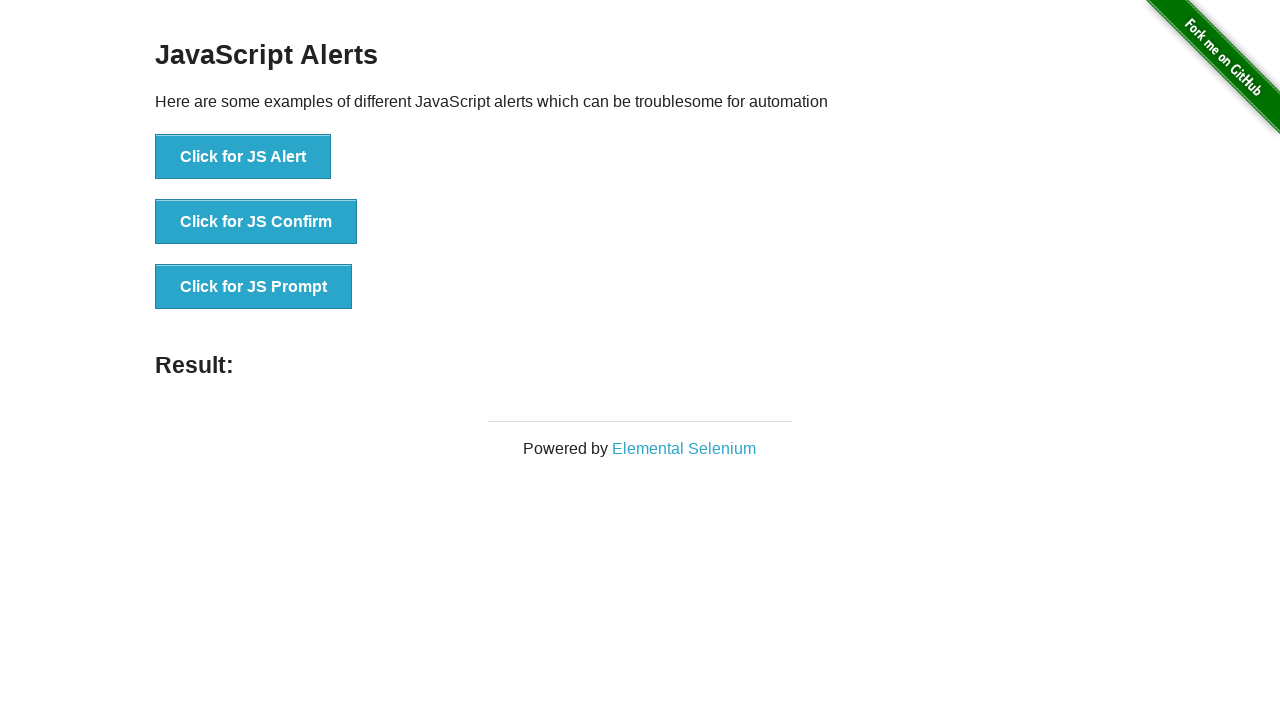

Set up dialog handler to accept simple alert
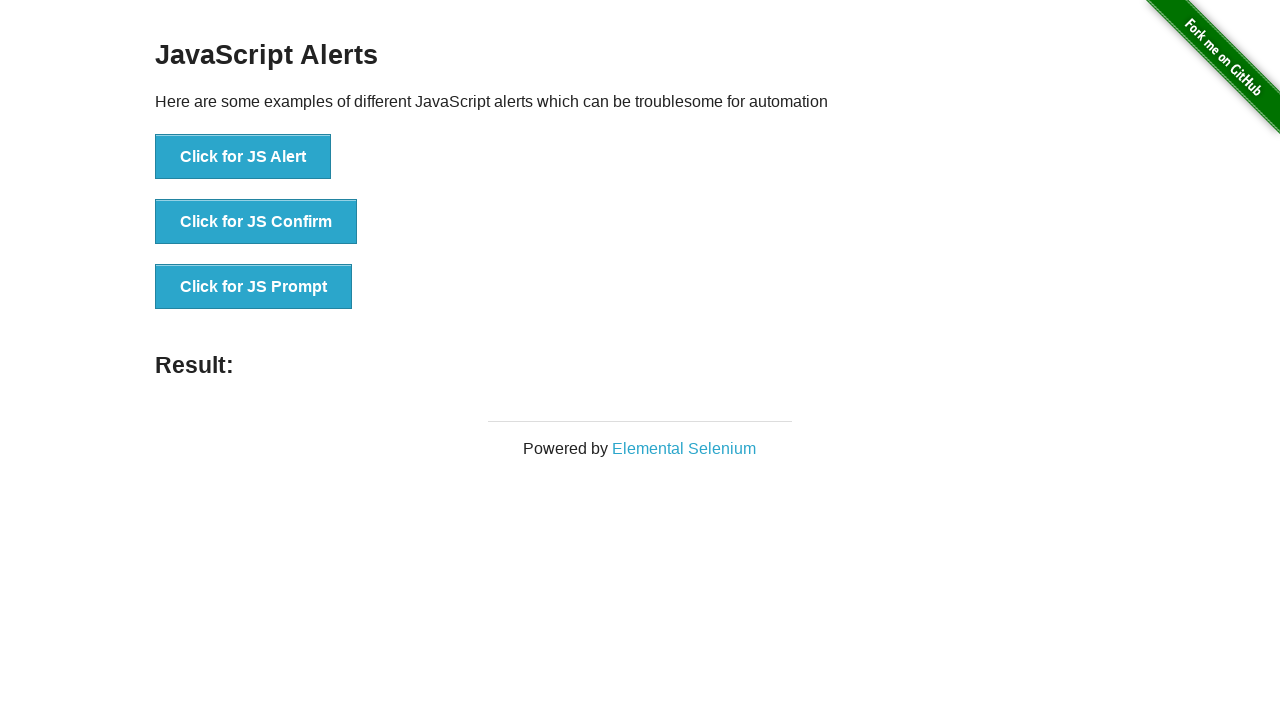

Clicked button to trigger simple alert at (243, 157) on button[onclick='jsAlert()']
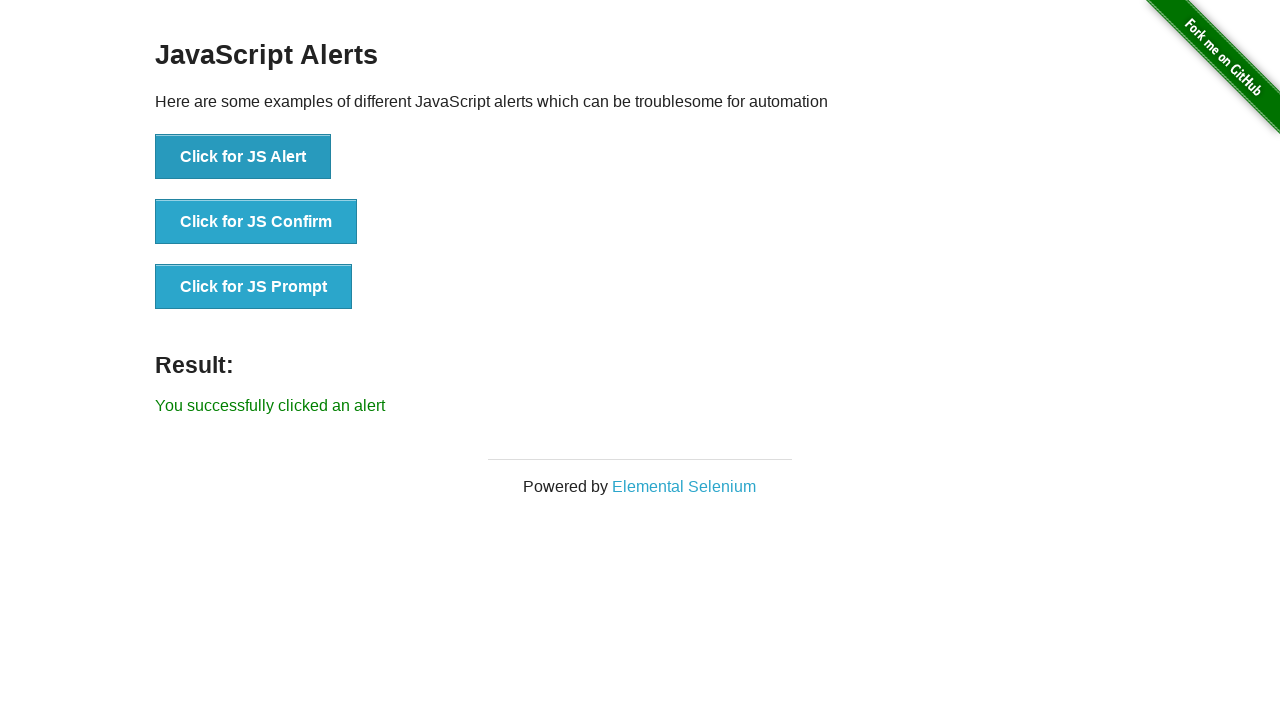

Waited for simple alert to be handled
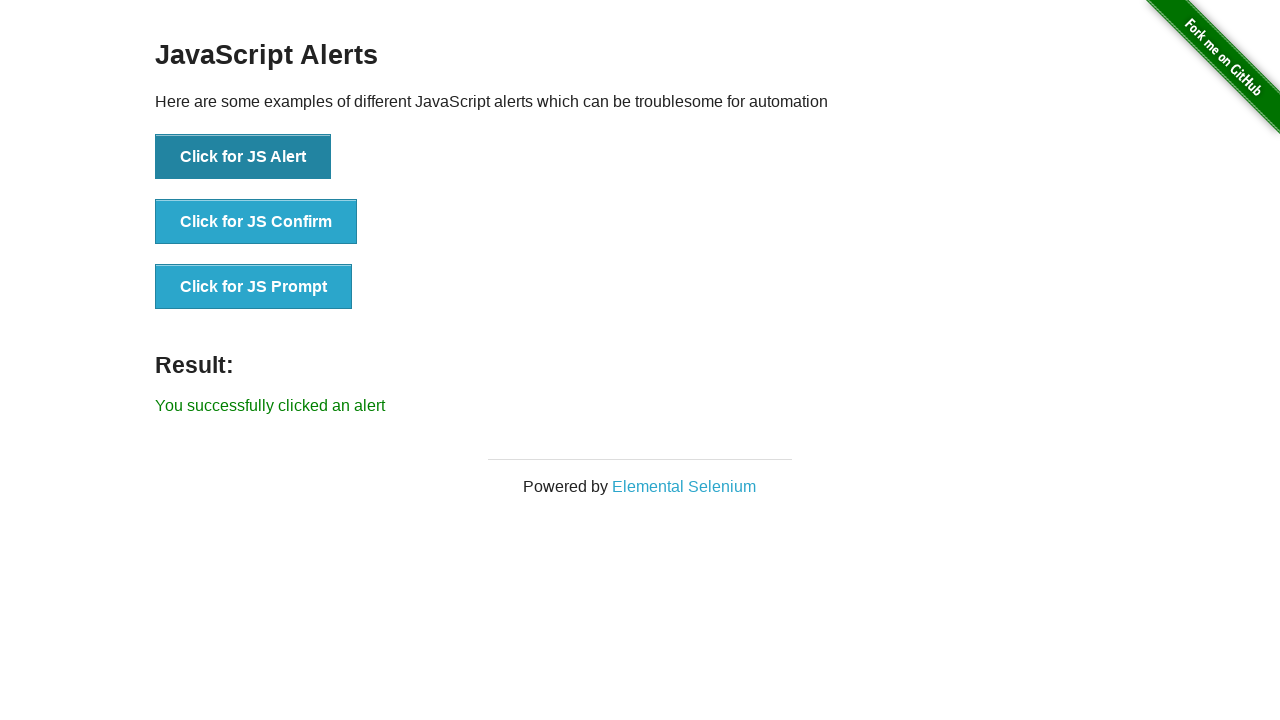

Set up dialog handler to dismiss confirm alert
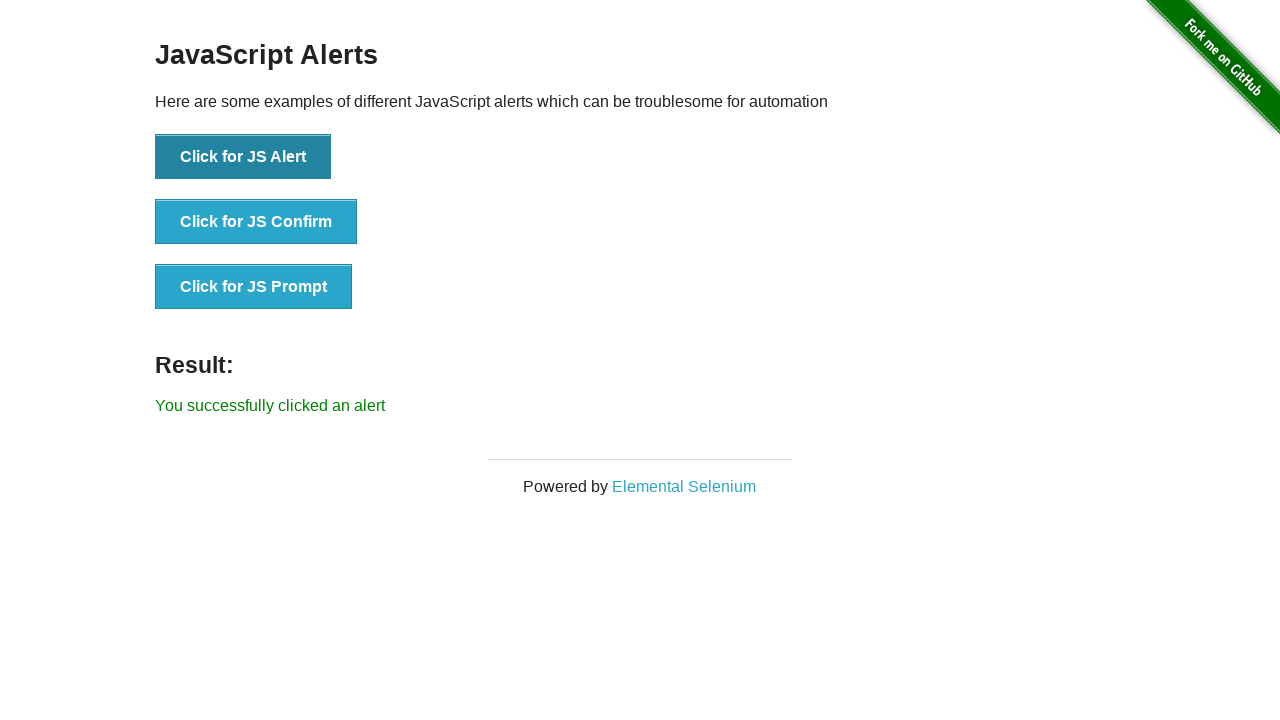

Clicked button to trigger confirm alert at (256, 222) on button[onclick='jsConfirm()']
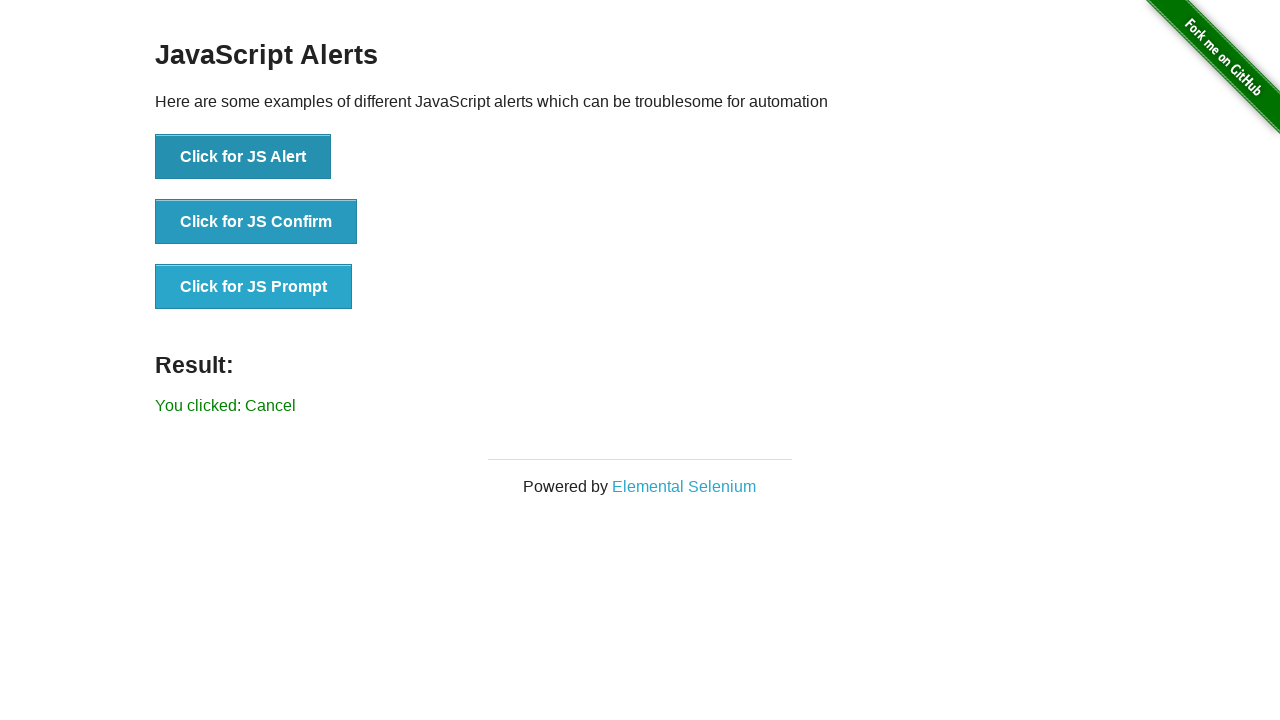

Waited for confirm alert to be dismissed
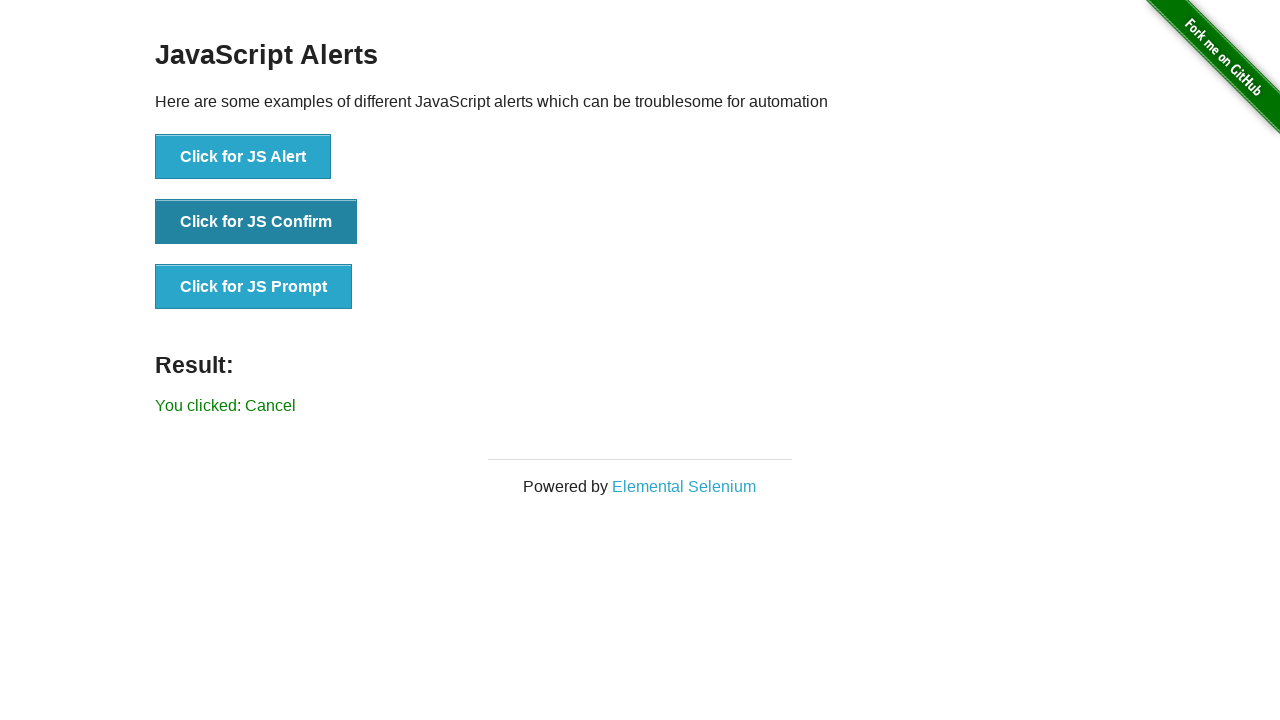

Set up dialog handler to enter text 'Siva' in prompt alert
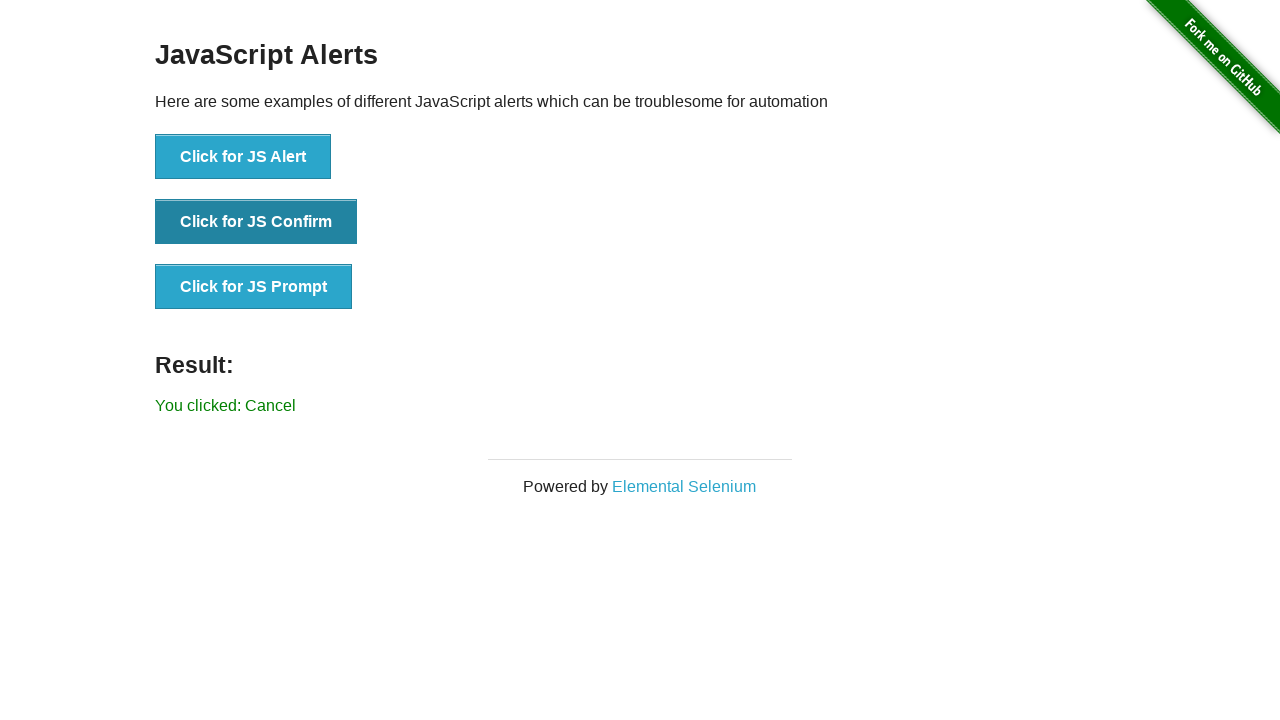

Clicked button to trigger prompt alert at (254, 287) on button[onclick='jsPrompt()']
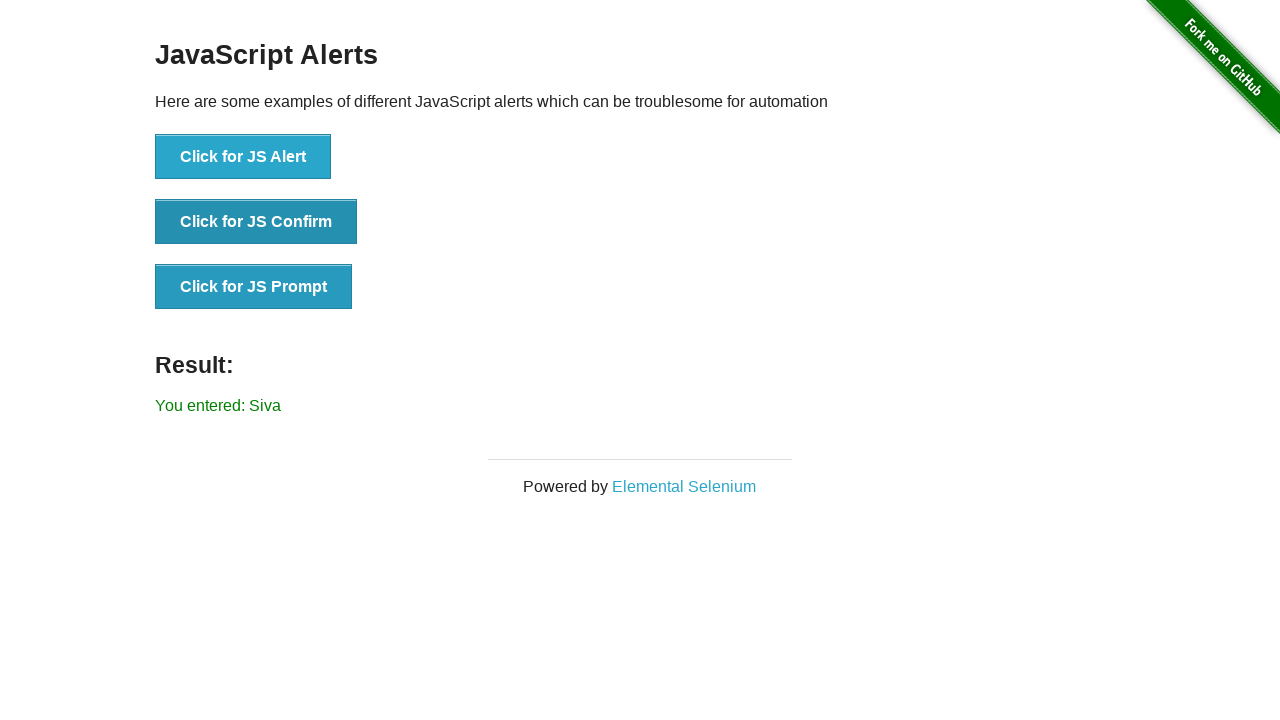

Waited for prompt alert to be handled with entered text
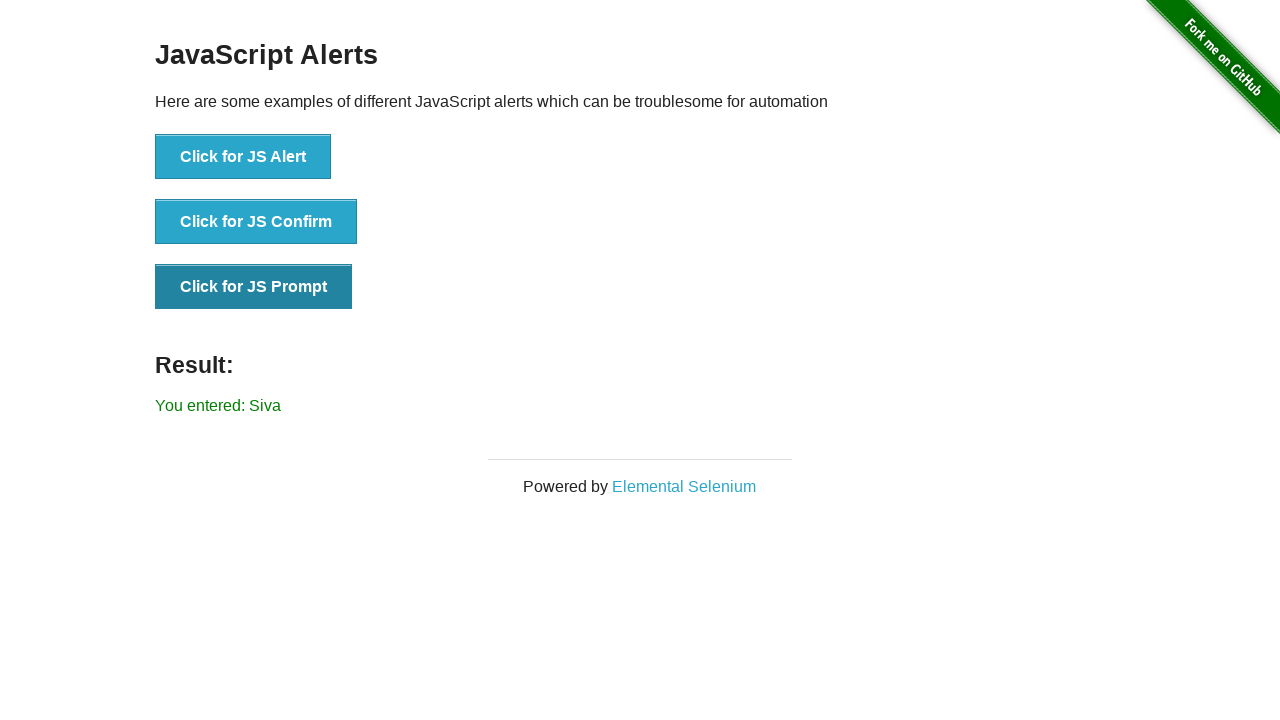

Verified result element is displayed after all alert interactions
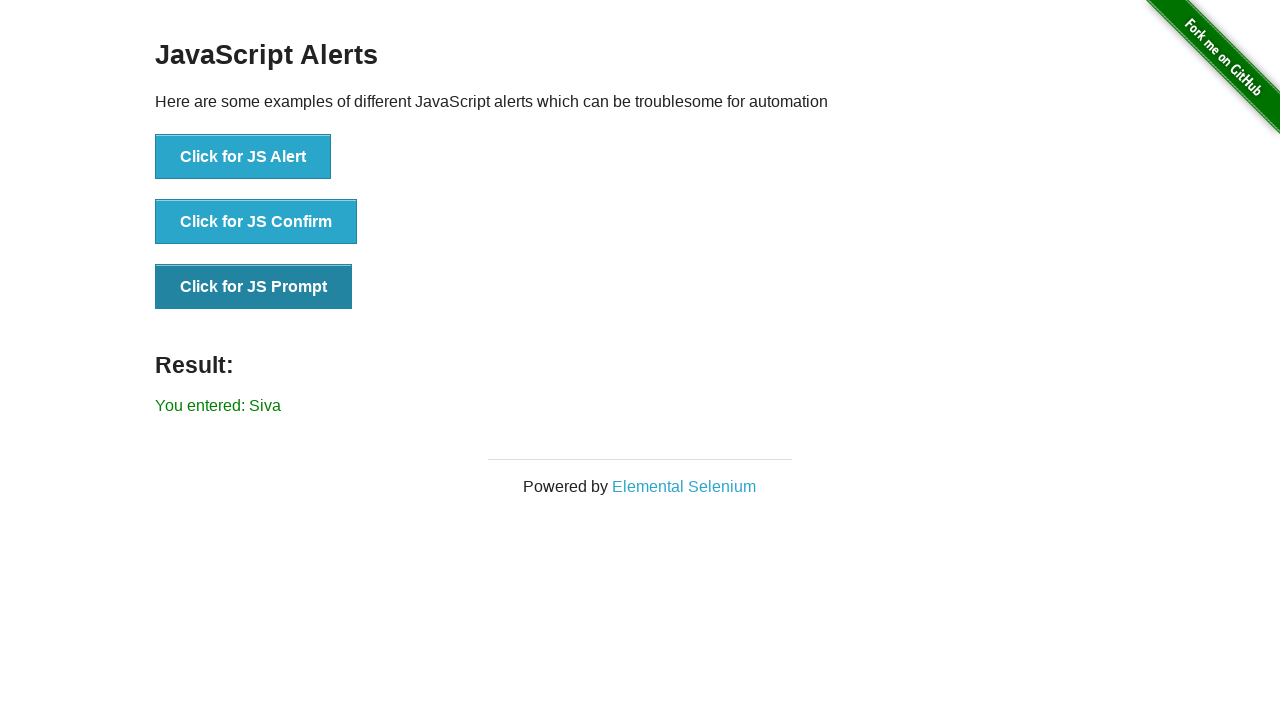

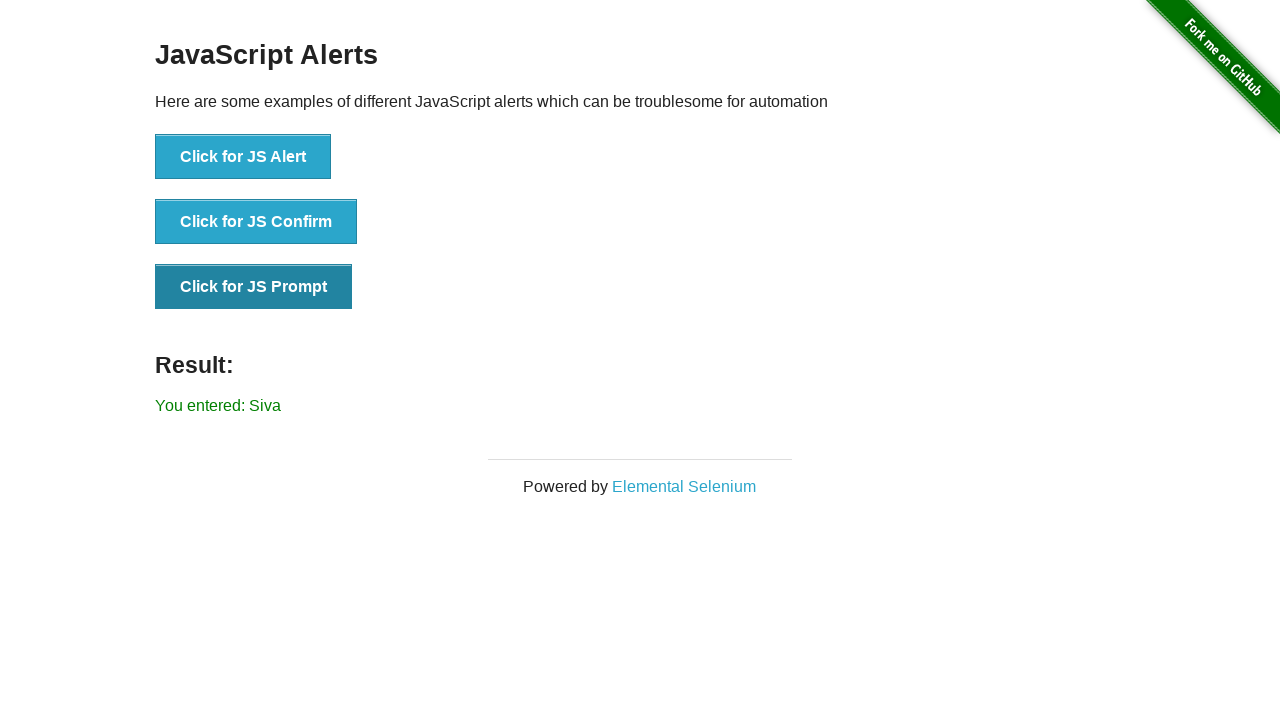